Tests page scrolling functionality by scrolling down to position 3300

Starting URL: https://www.selenium.dev/downloads/

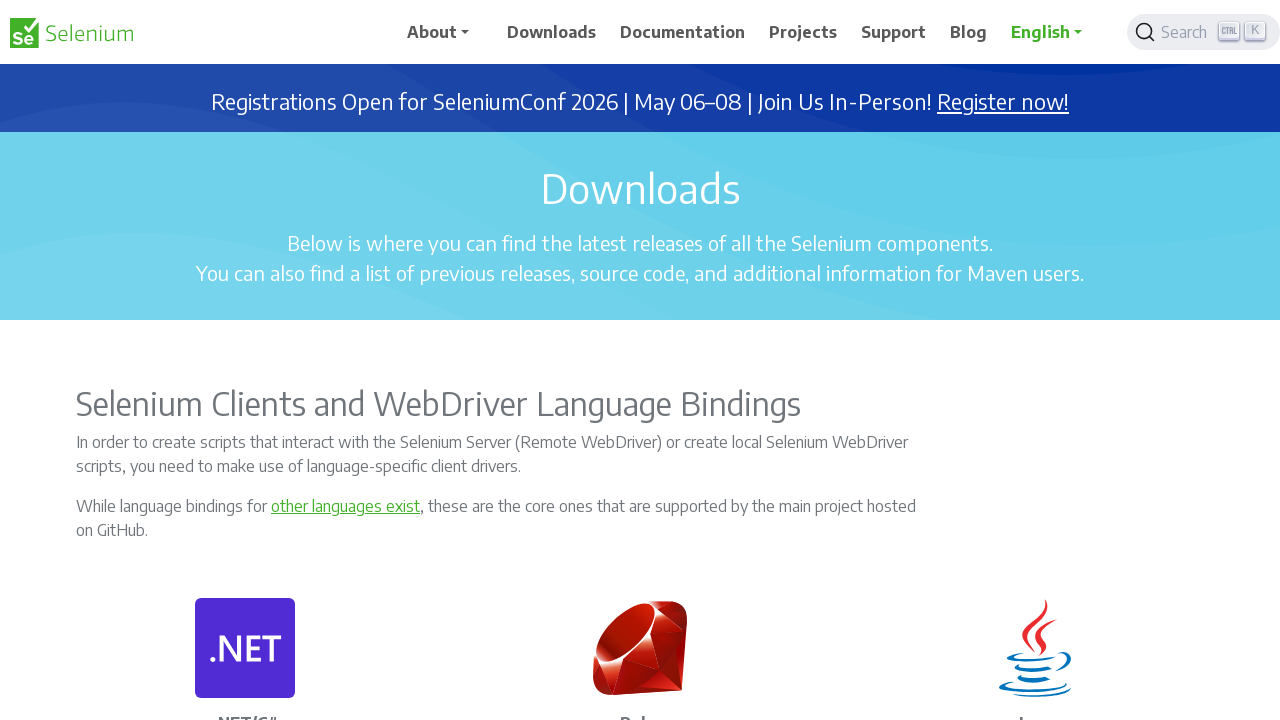

Scrolled page down to position 3300
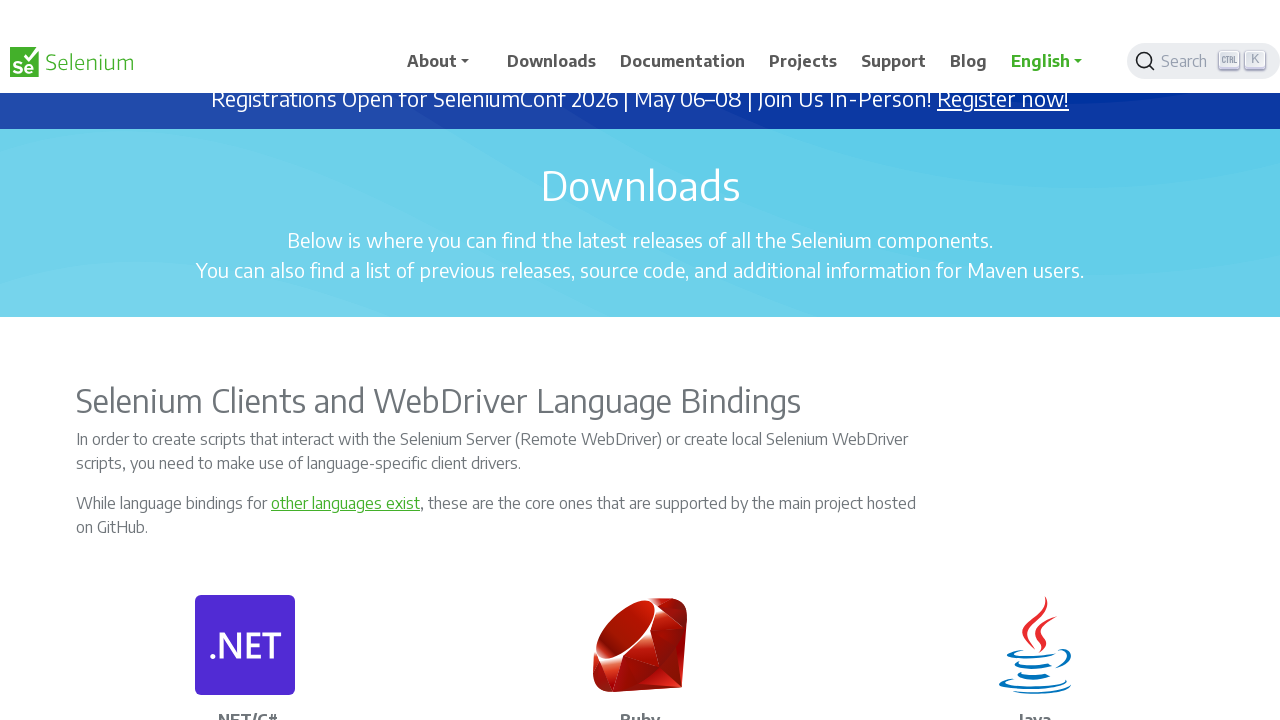

Waited 1000ms for scroll animation to complete
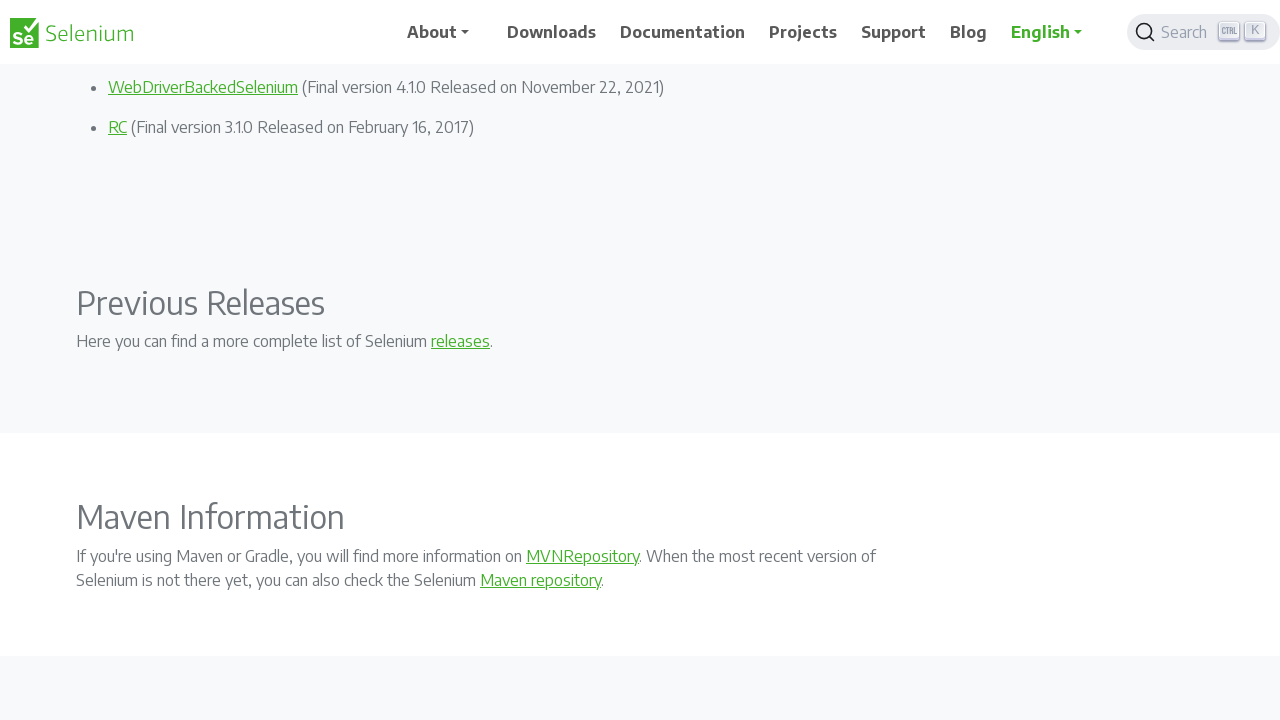

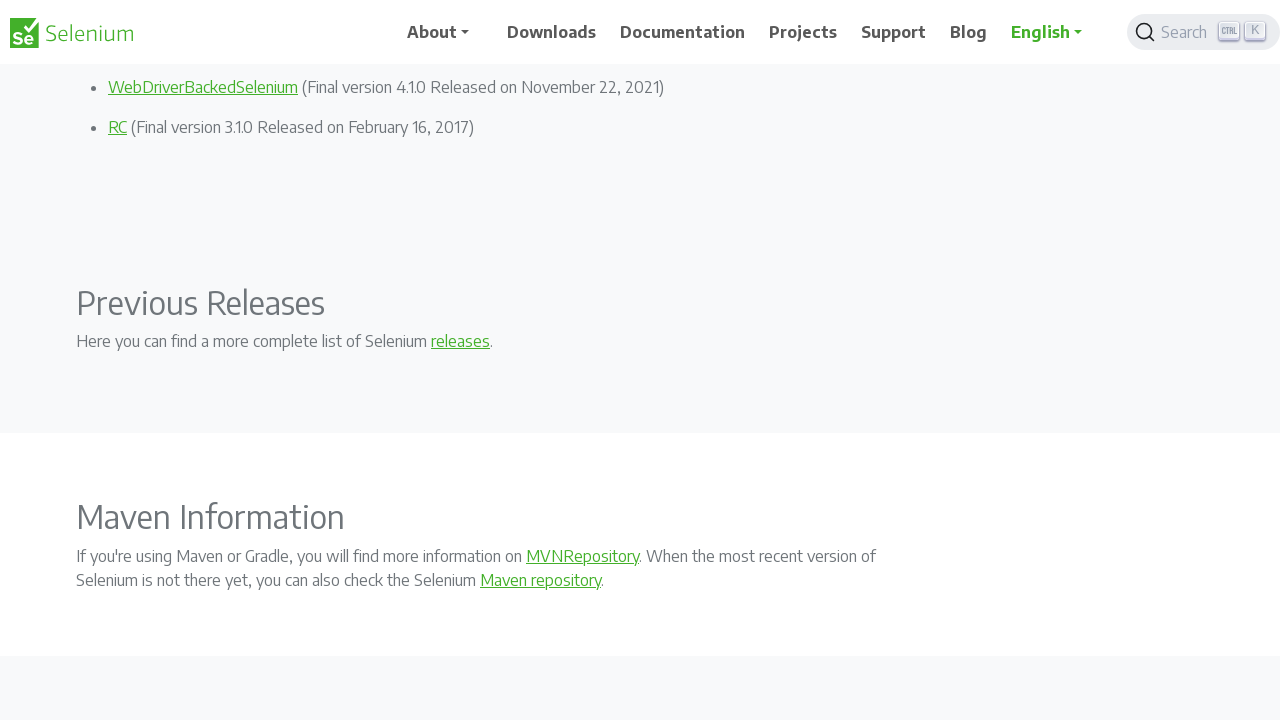